Tests nested frame navigation by clicking on the Nested Frames link, switching into nested frames (frame-top then frame-middle), and verifying the content inside the innermost frame.

Starting URL: https://the-internet.herokuapp.com/

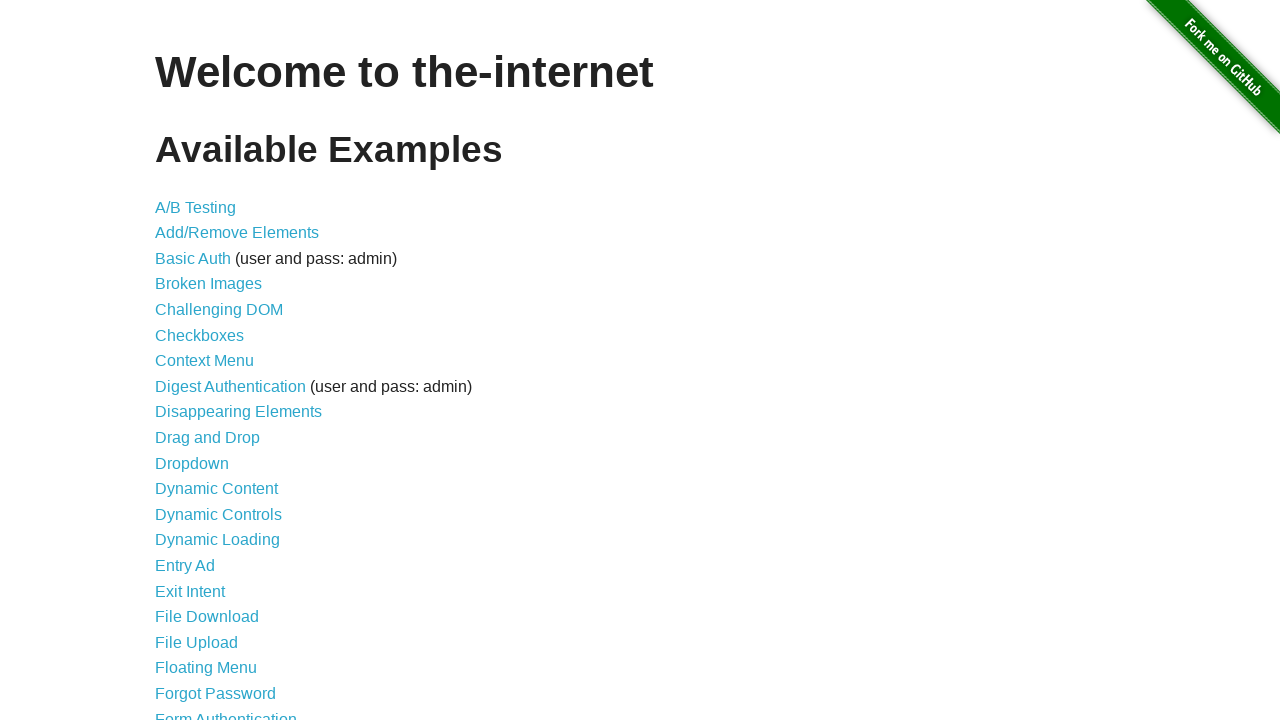

Clicked on the Nested Frames link at (210, 395) on a:has-text('Nested Frames')
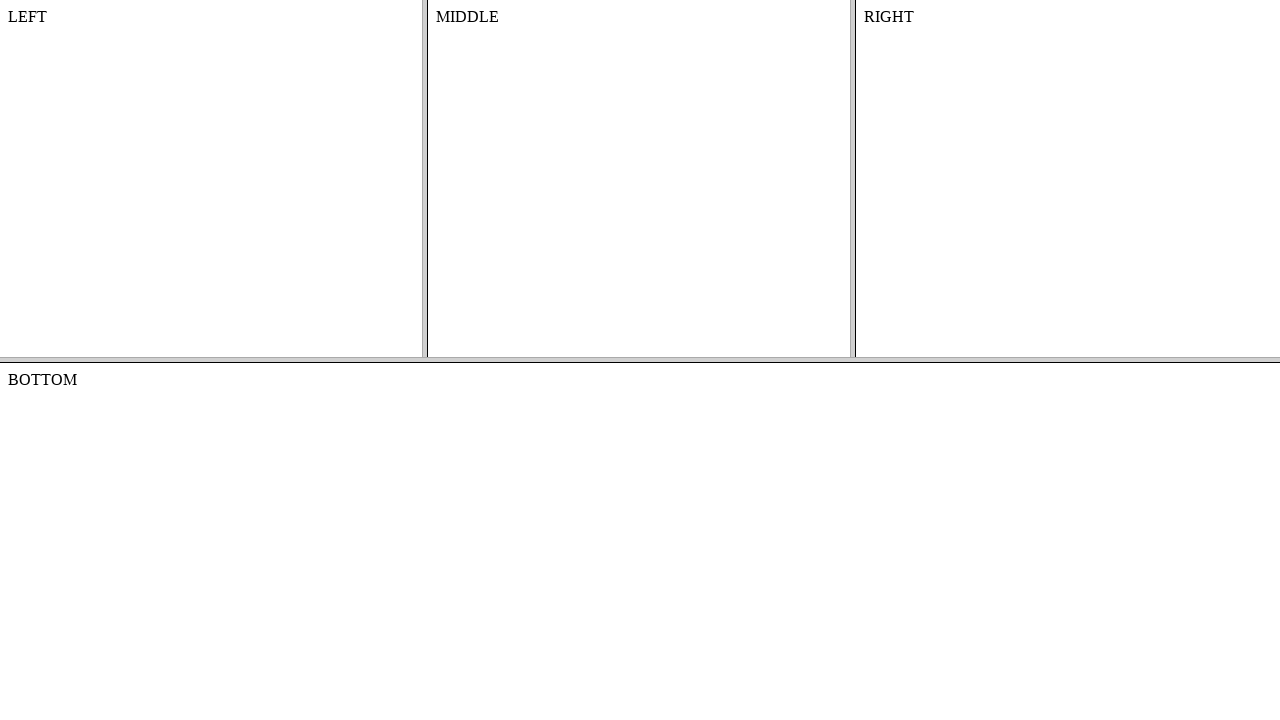

Waited for frames page to load (domcontentloaded)
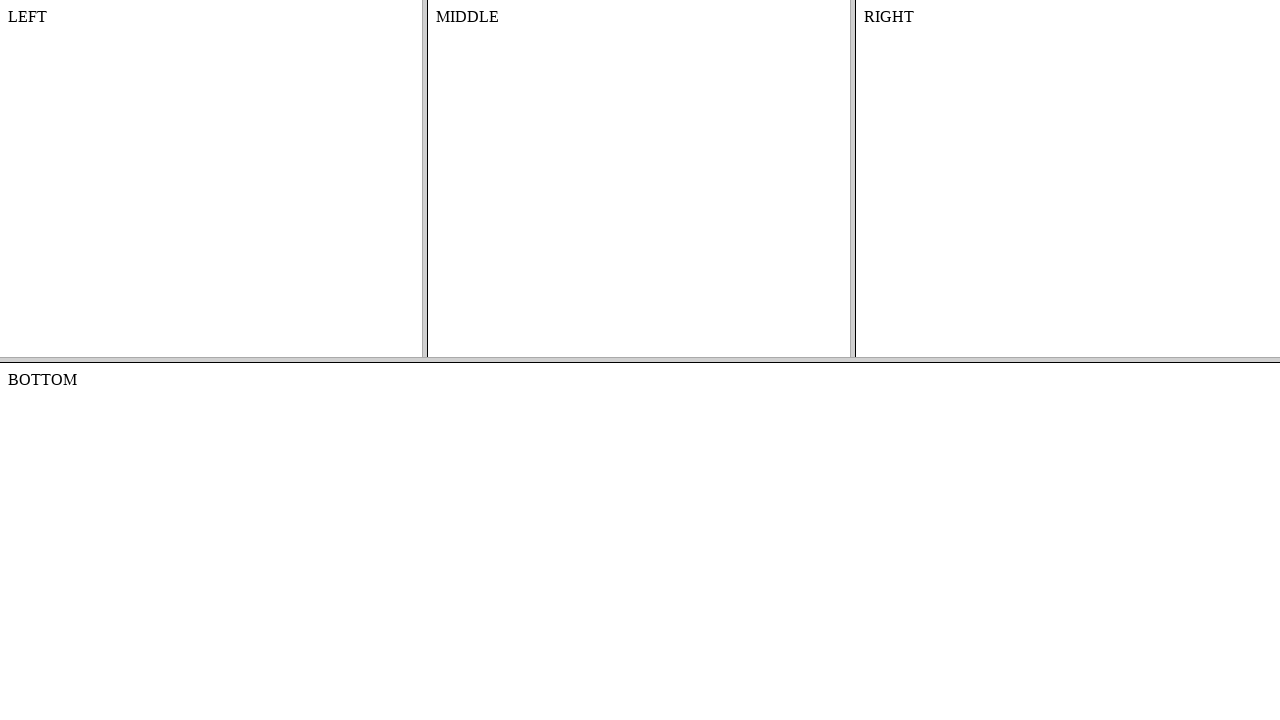

Located the frame-top frame
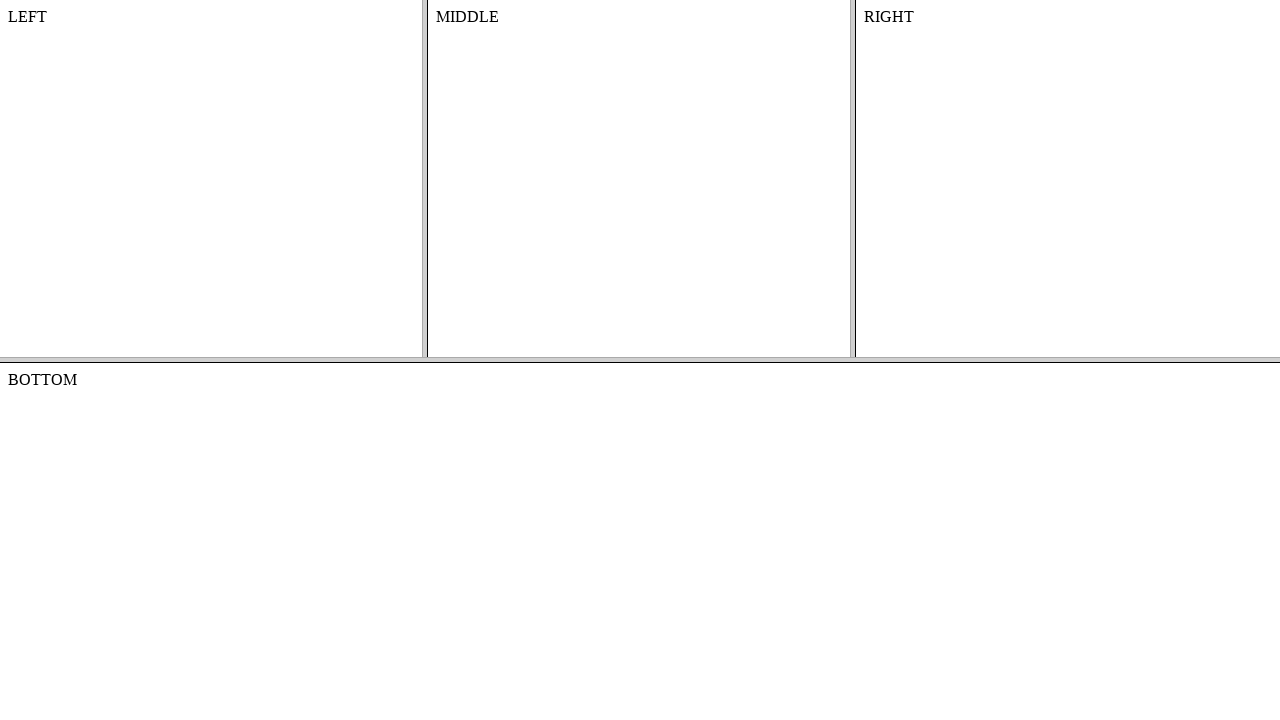

Located the frame-middle frame inside frame-top
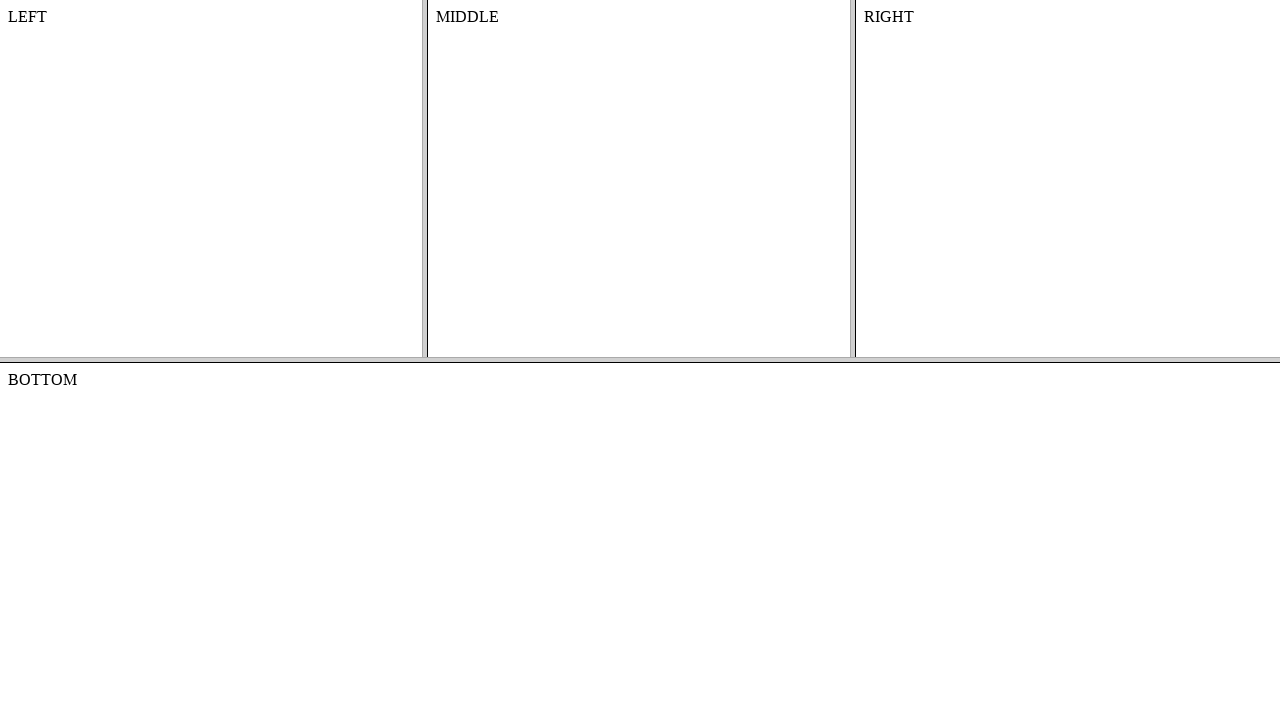

Located the #content element in frame-middle
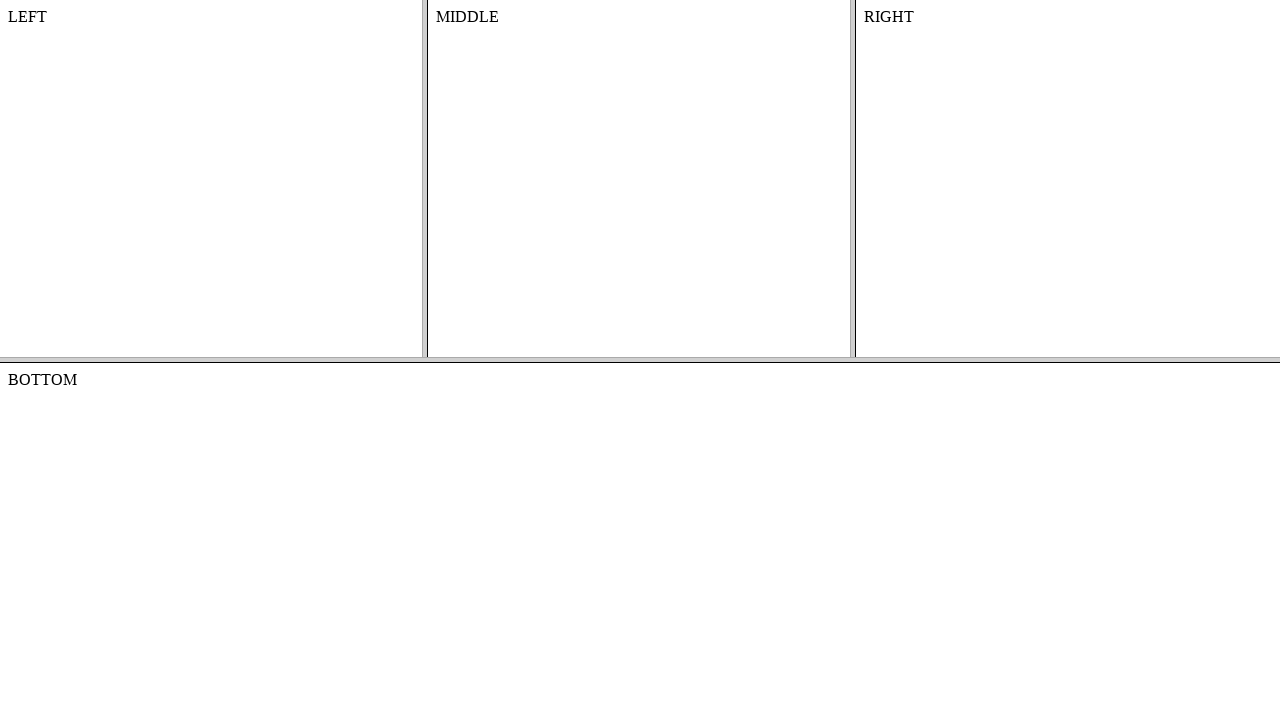

Waited for #content element to be visible
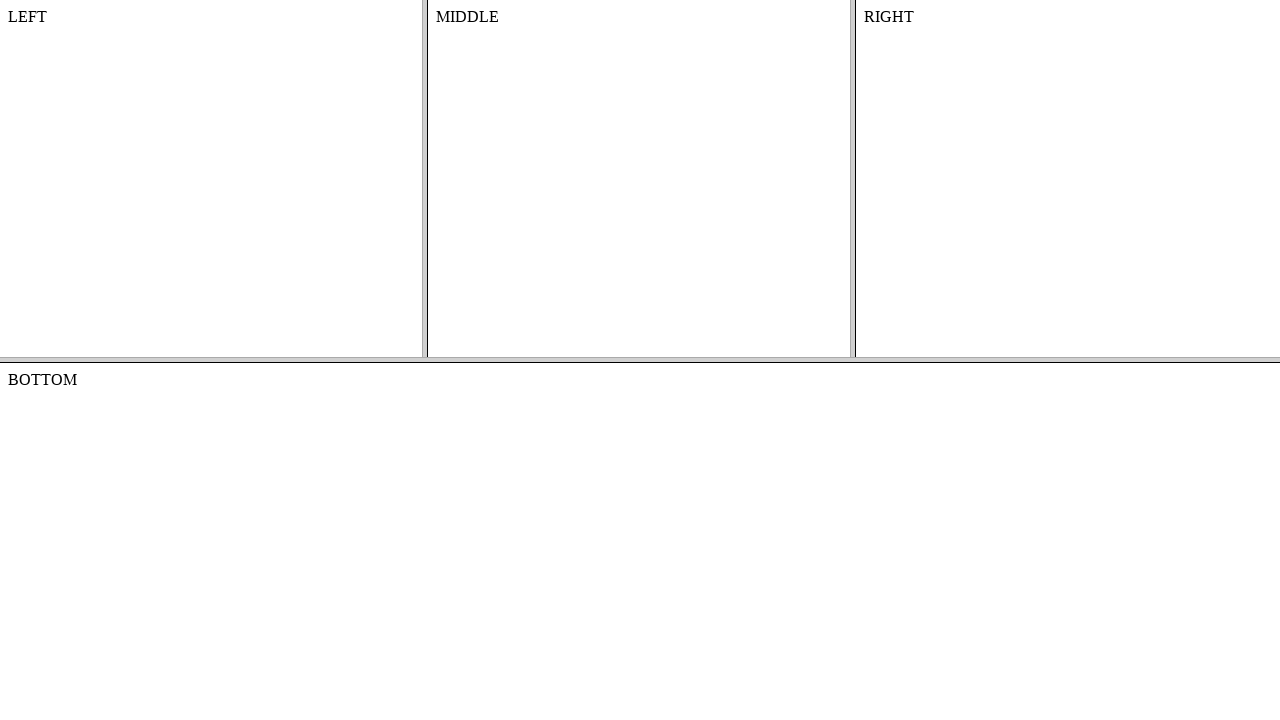

Retrieved text content from #content element (expected: 'MIDDLE')
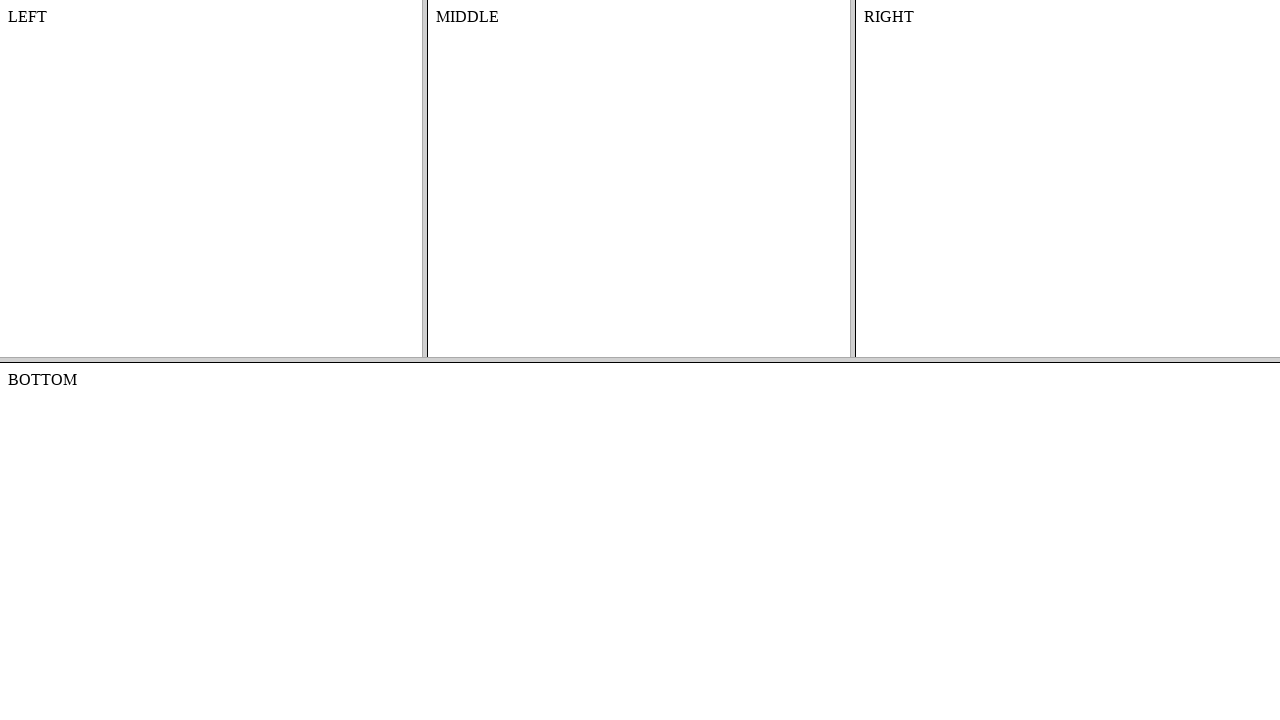

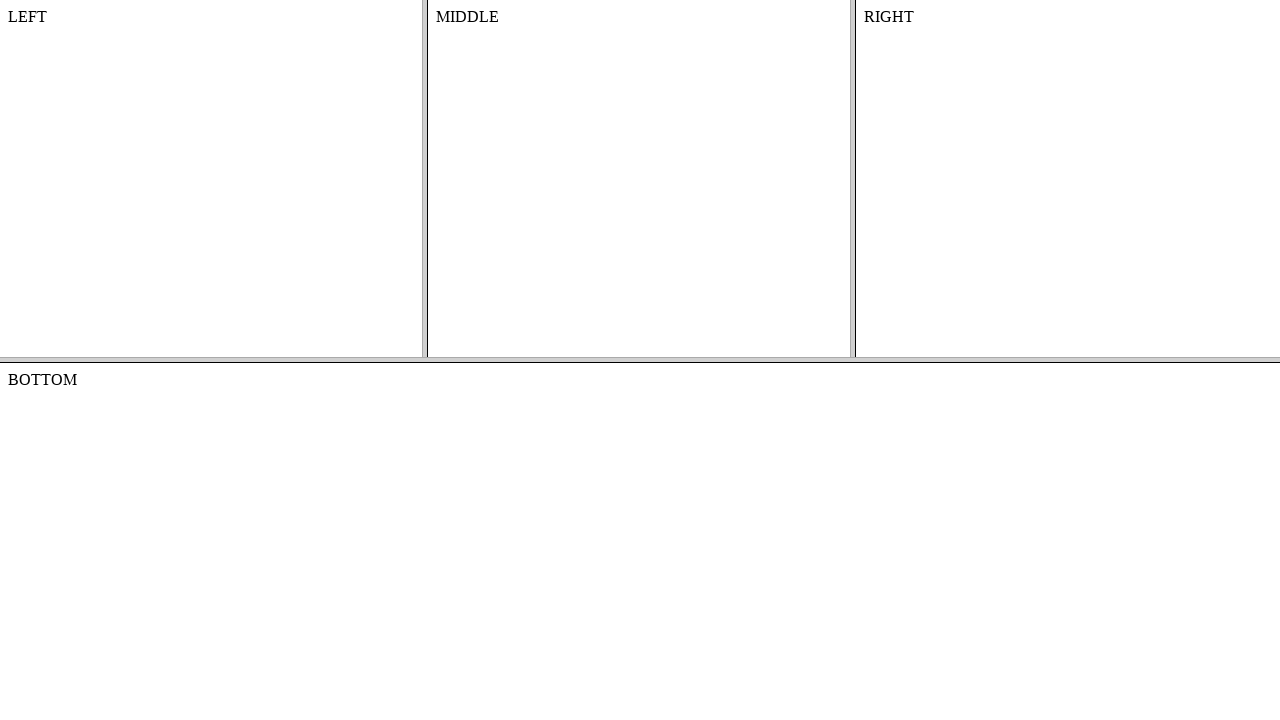